Tests web table interaction on a practice automation page by verifying the table structure and navigating through table cells

Starting URL: https://rahulshettyacademy.com/AutomationPractice/

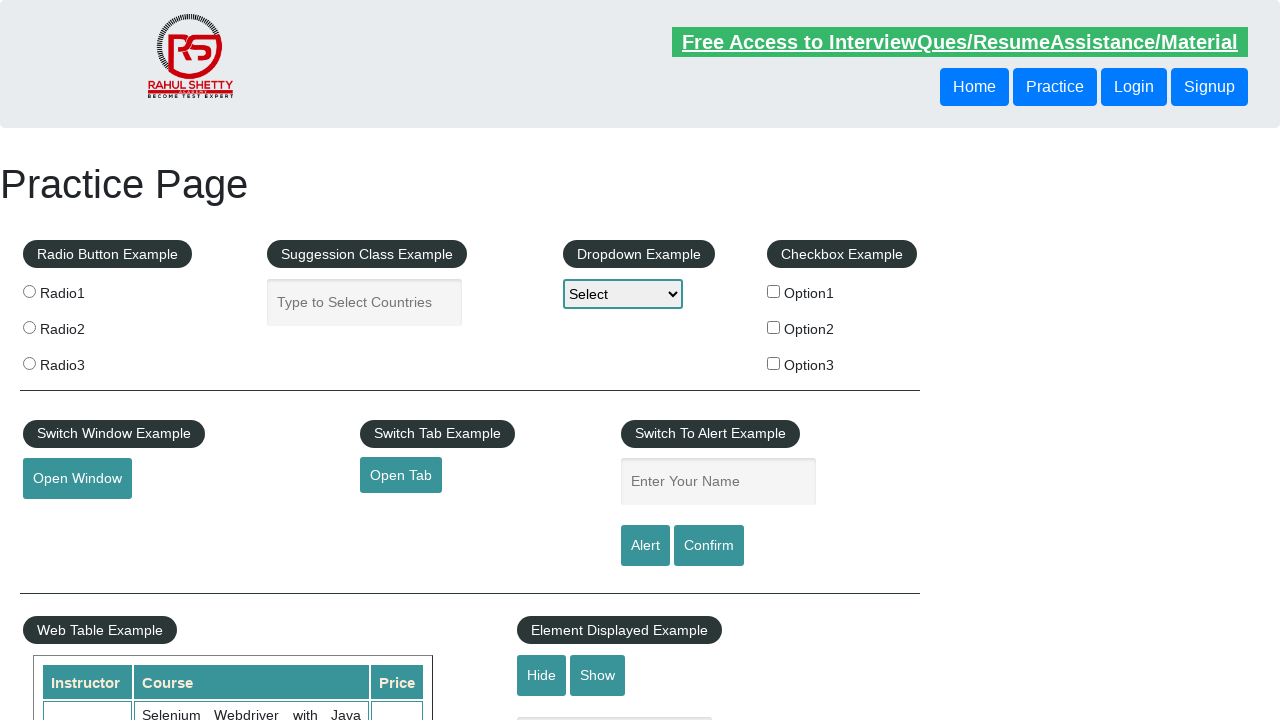

Waited for table with name 'courses' to be visible
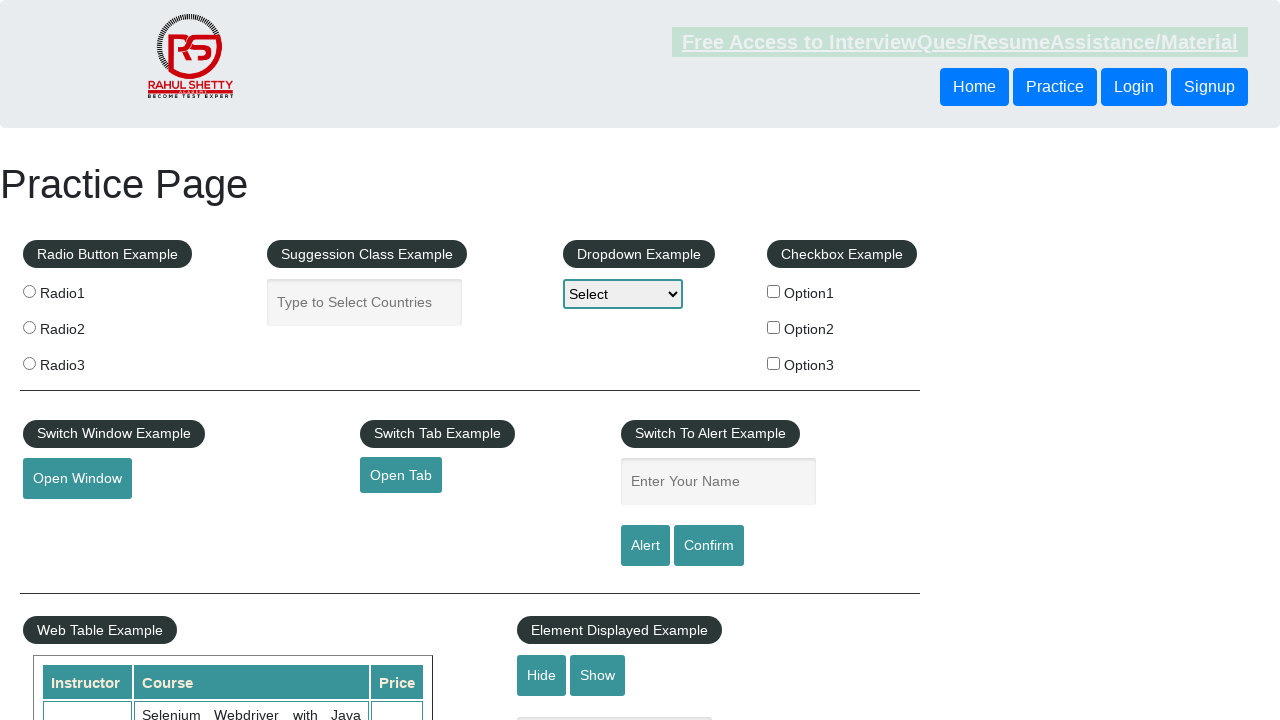

Verified table rows exist and first row is ready
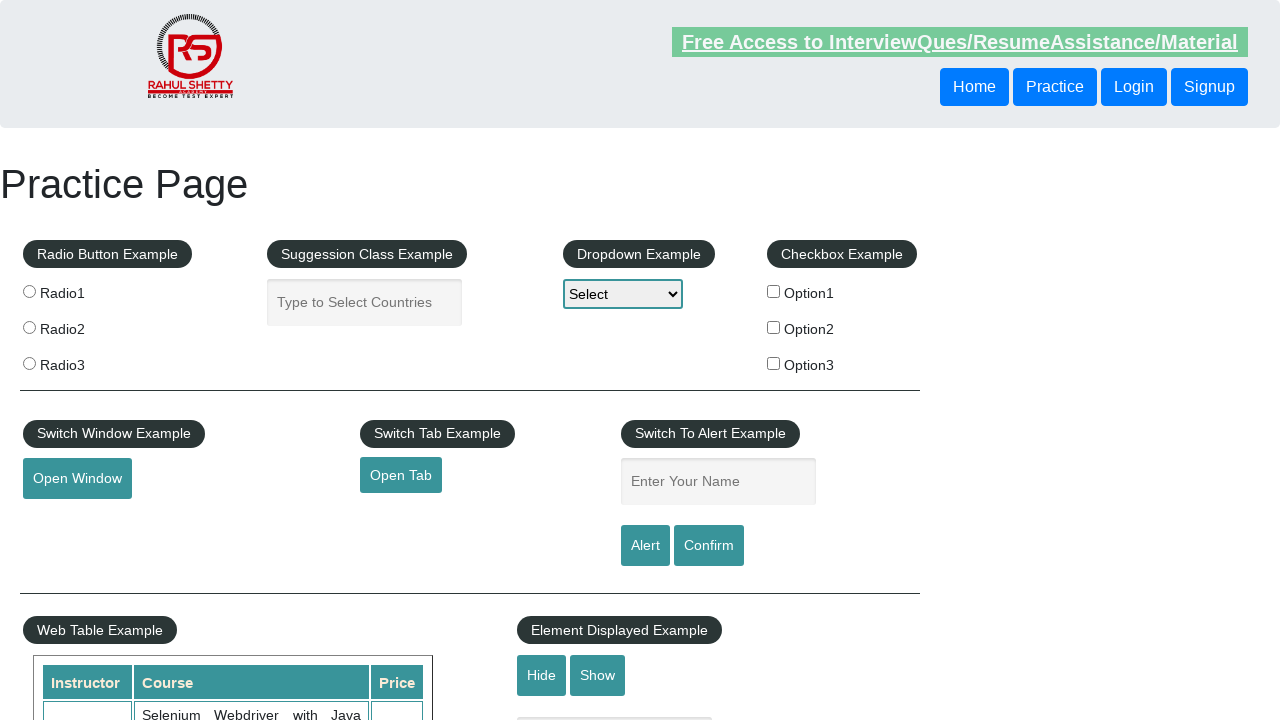

Verified table header columns exist in first row
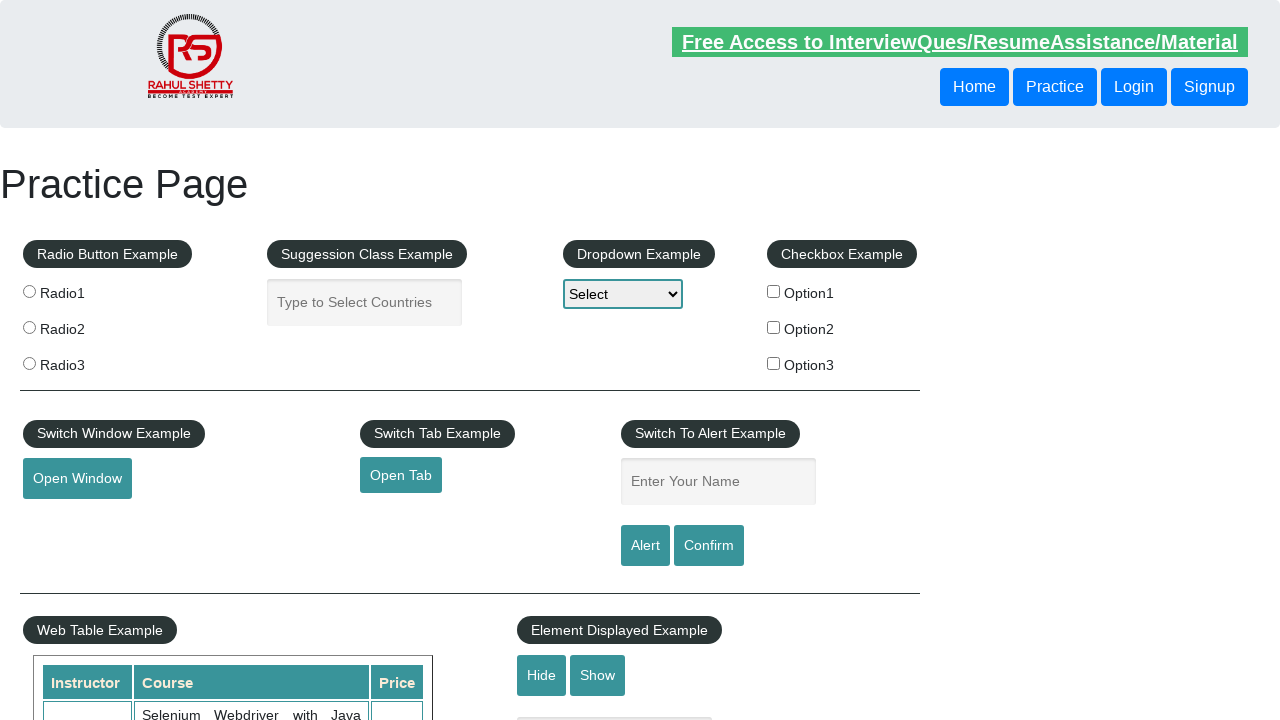

Verified row 5 cell 1 is accessible
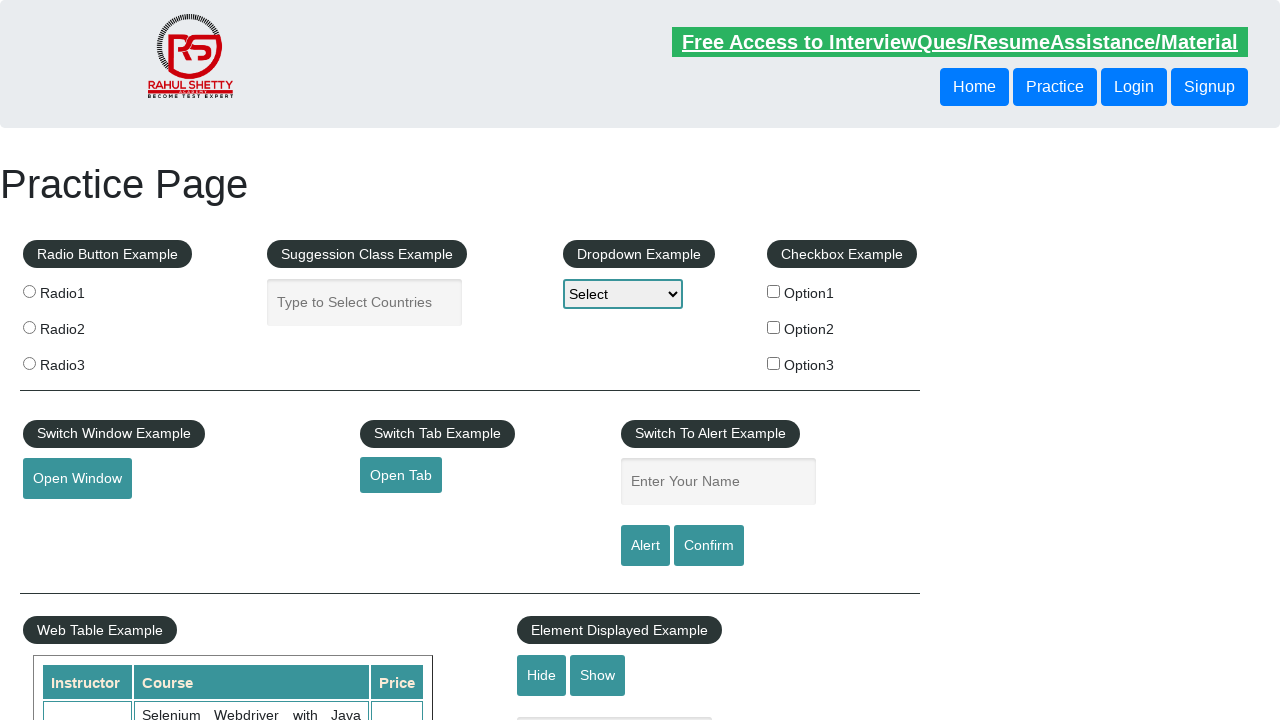

Verified row 5 cell 2 is accessible
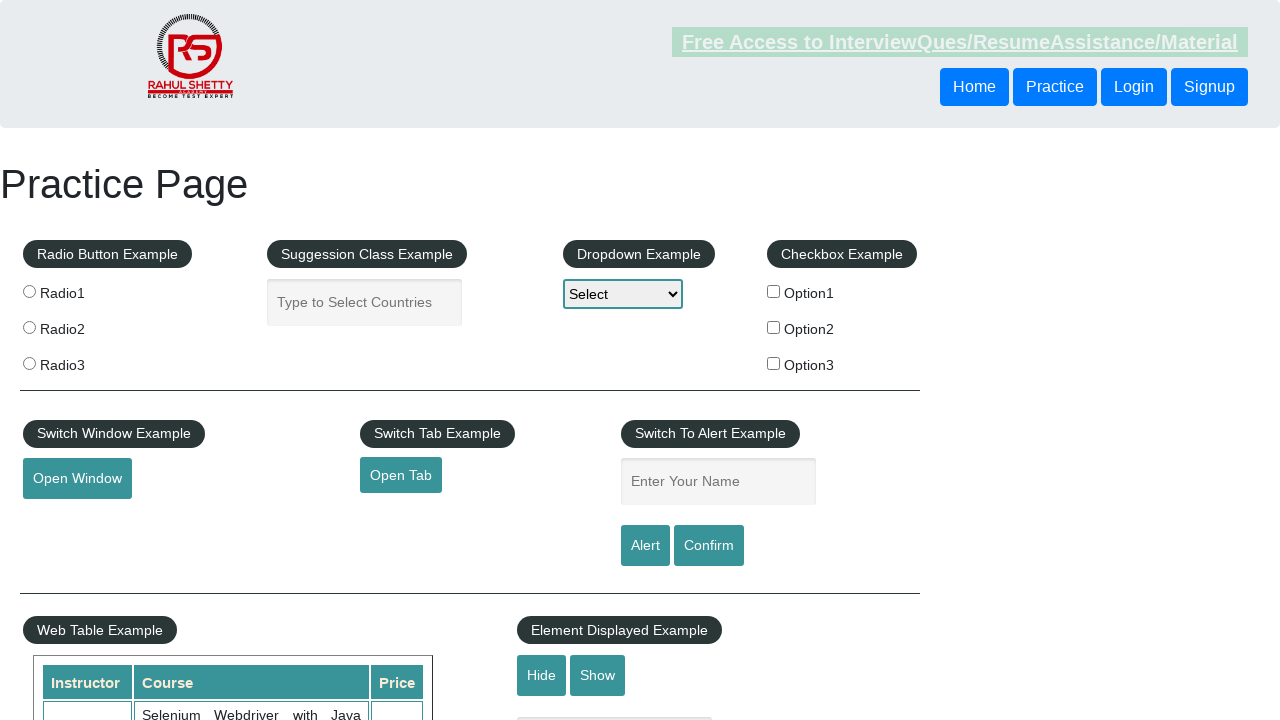

Verified row 5 cell 3 is accessible
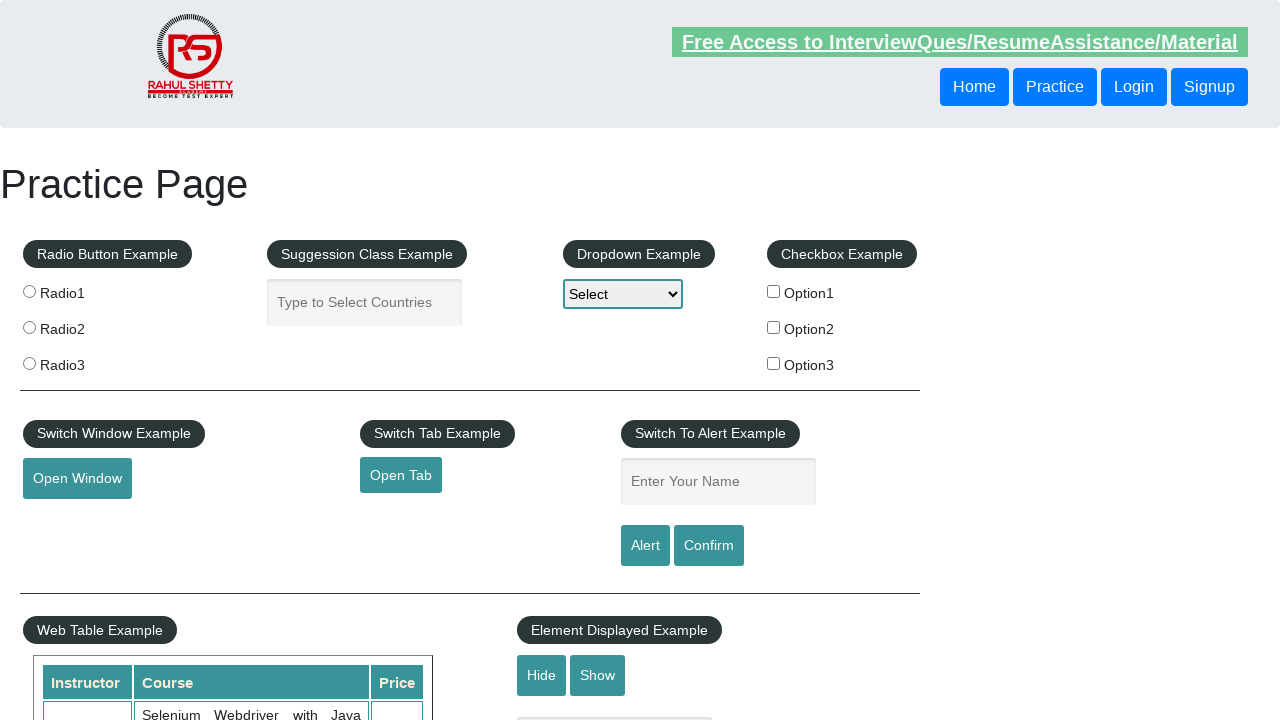

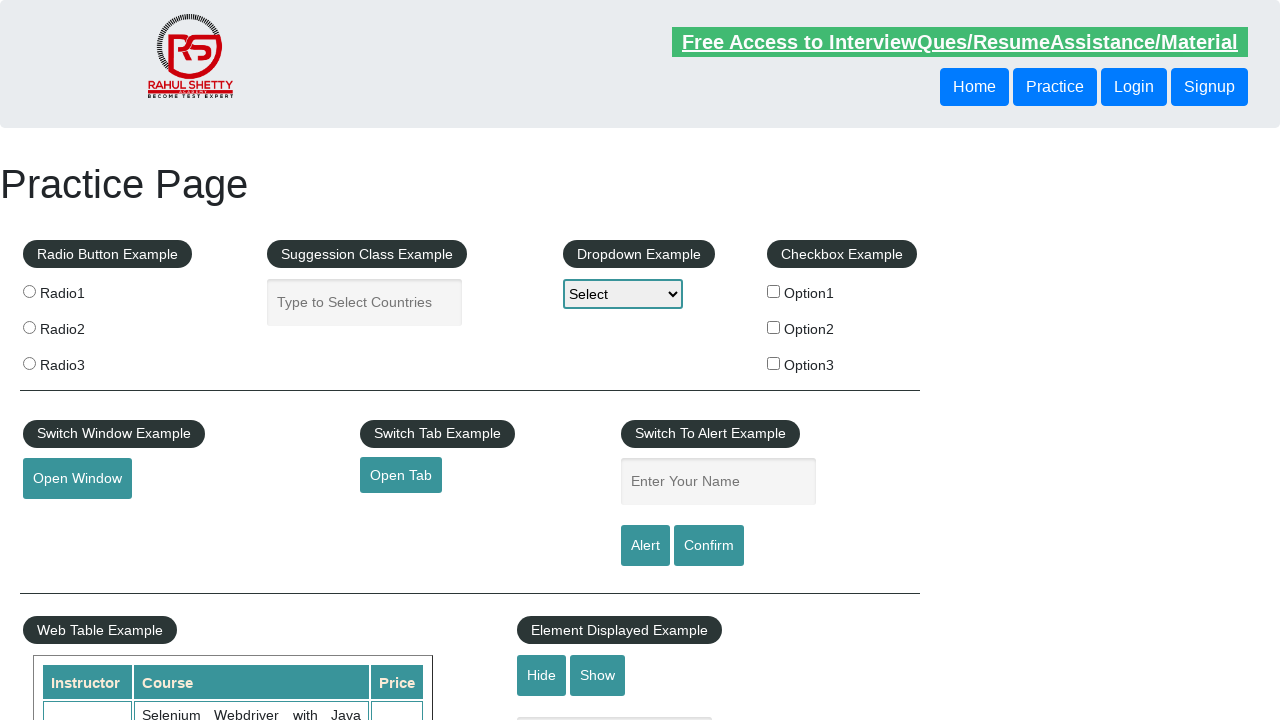